Tests navigation to the Resources page through the About Us dropdown menu

Starting URL: https://eficens.ai/

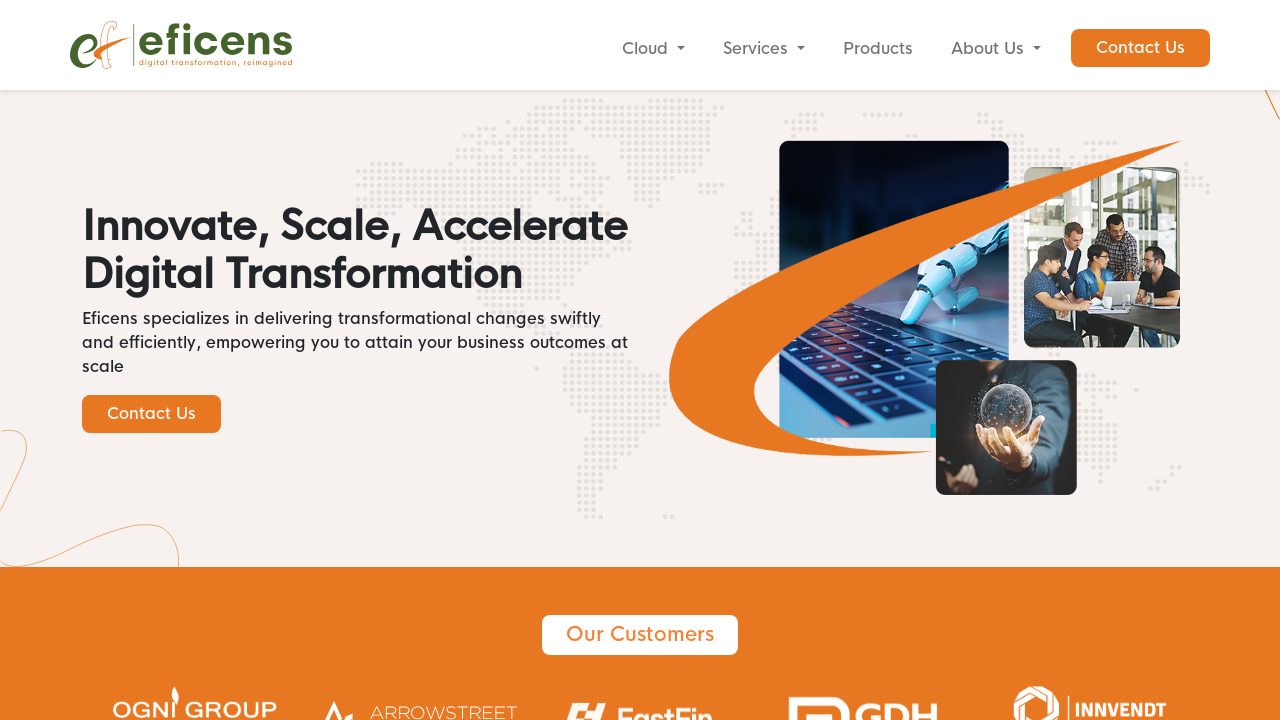

Located About Us menu element
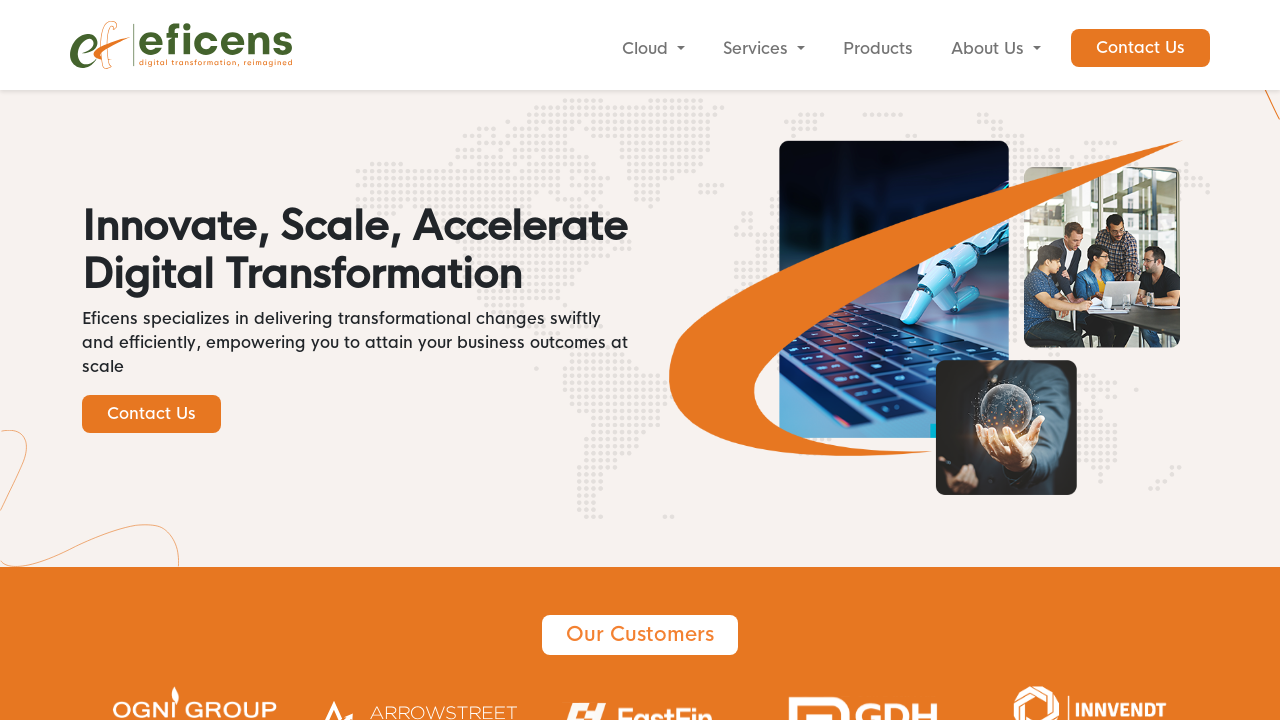

Hovered over About Us menu to reveal dropdown
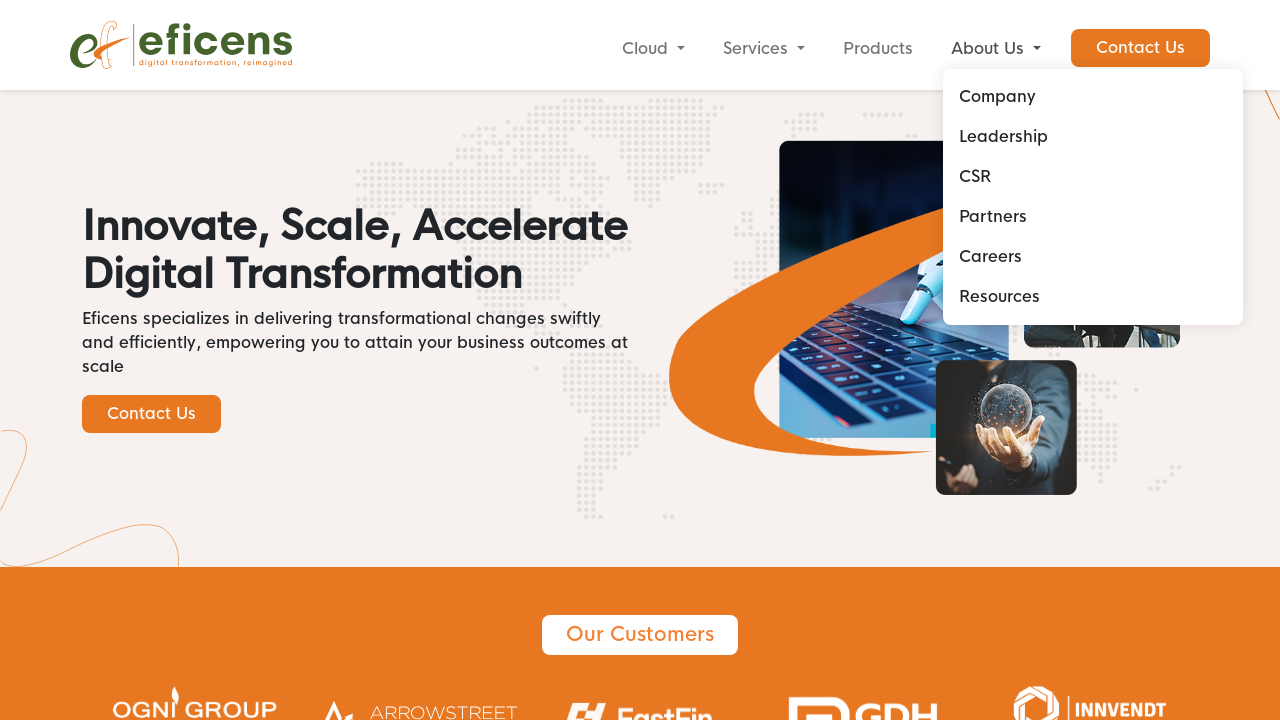

Located Resources link in dropdown menu
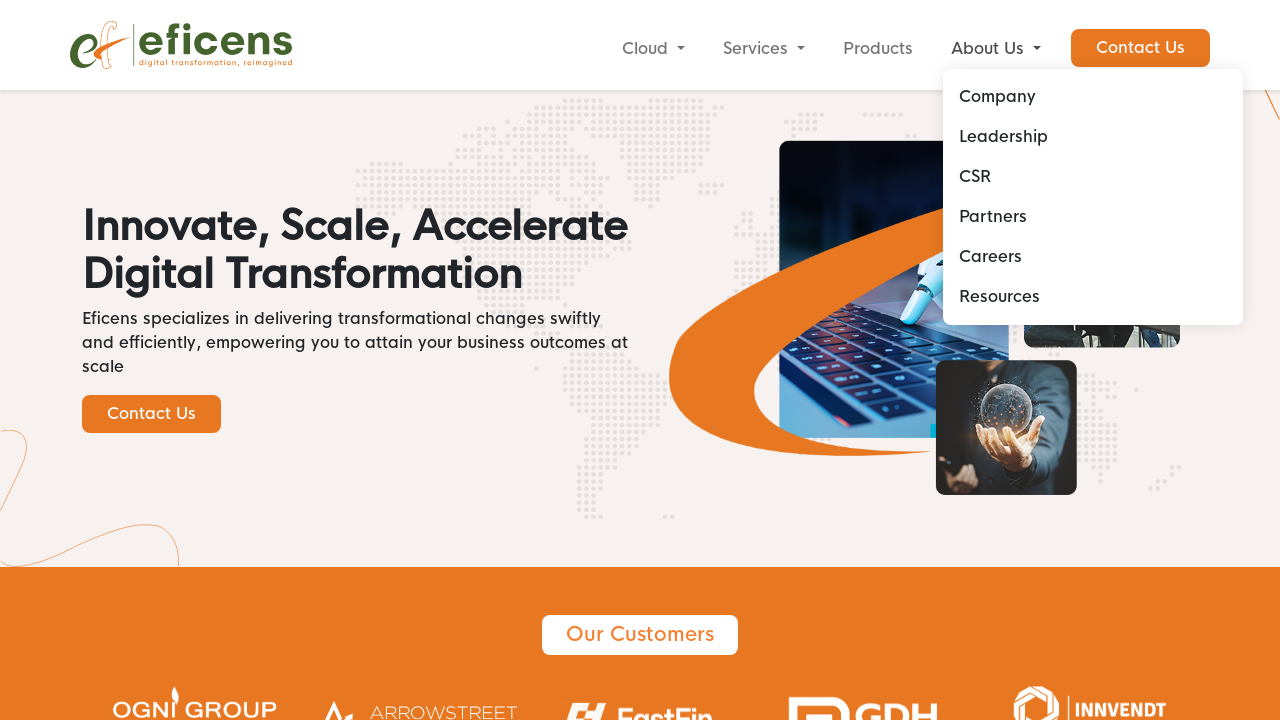

Clicked on Resources link
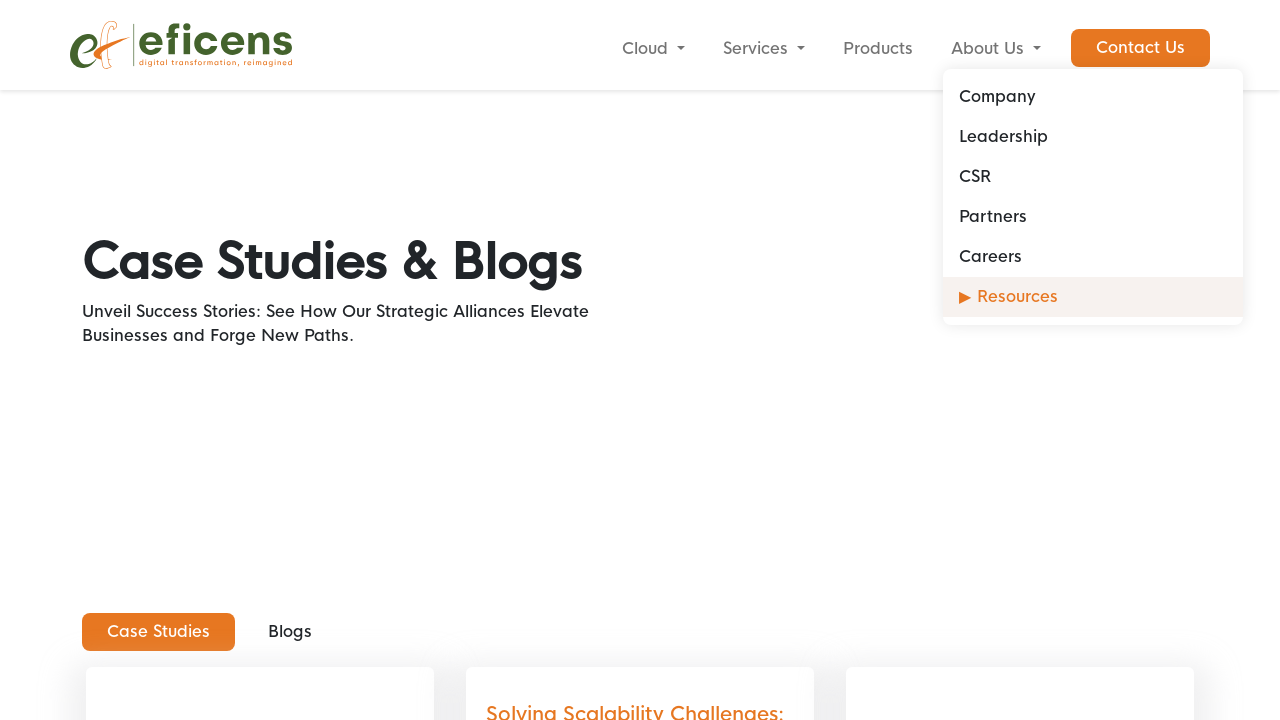

Resources page loaded successfully
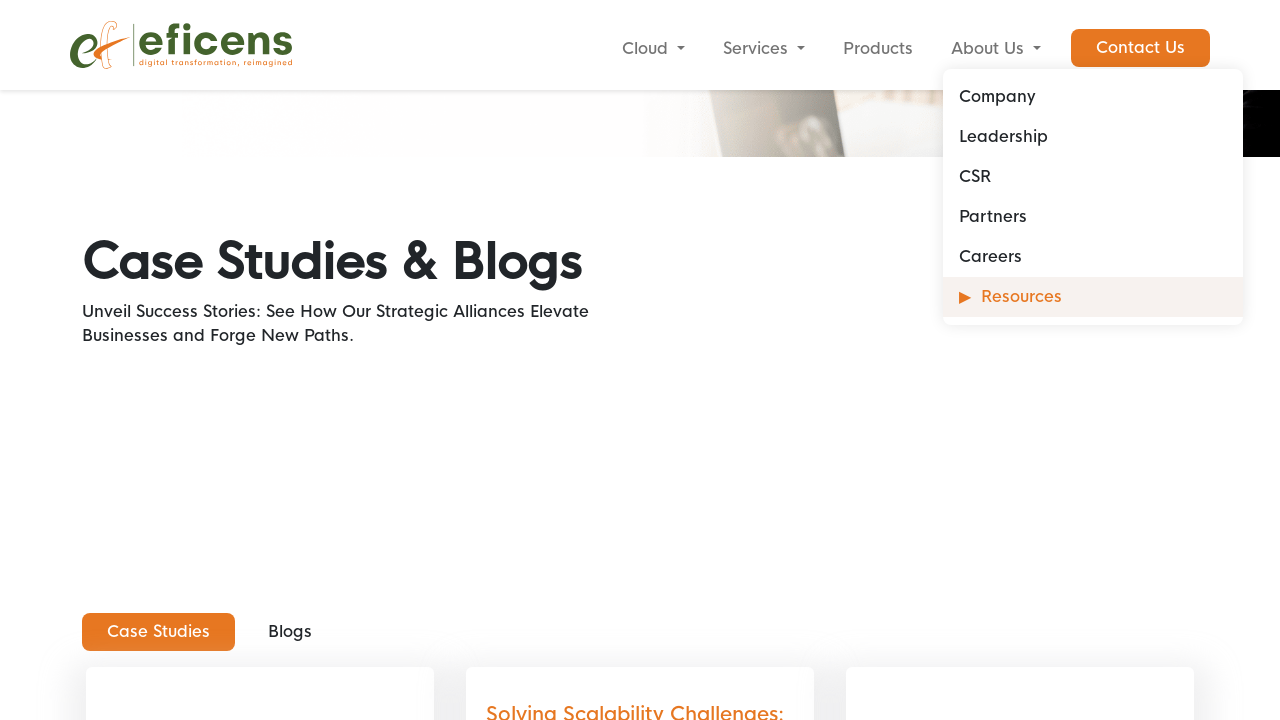

Scrolled down the Resources page by 6000 pixels
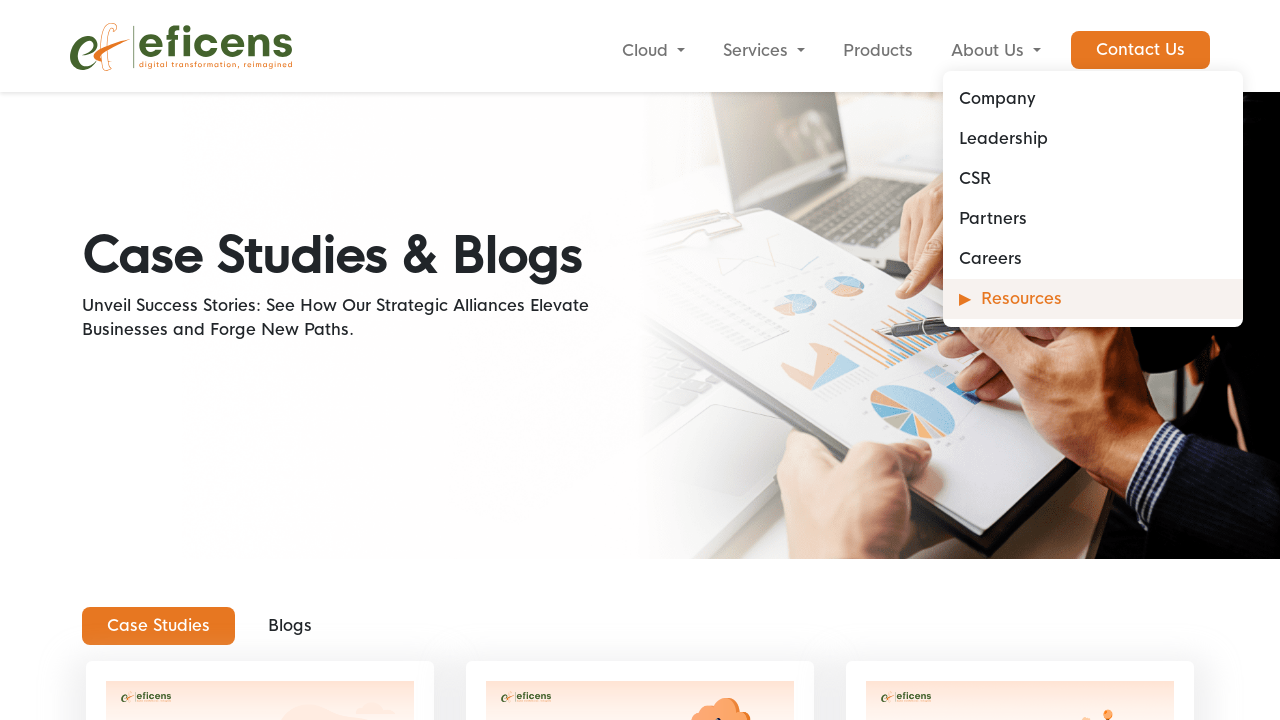

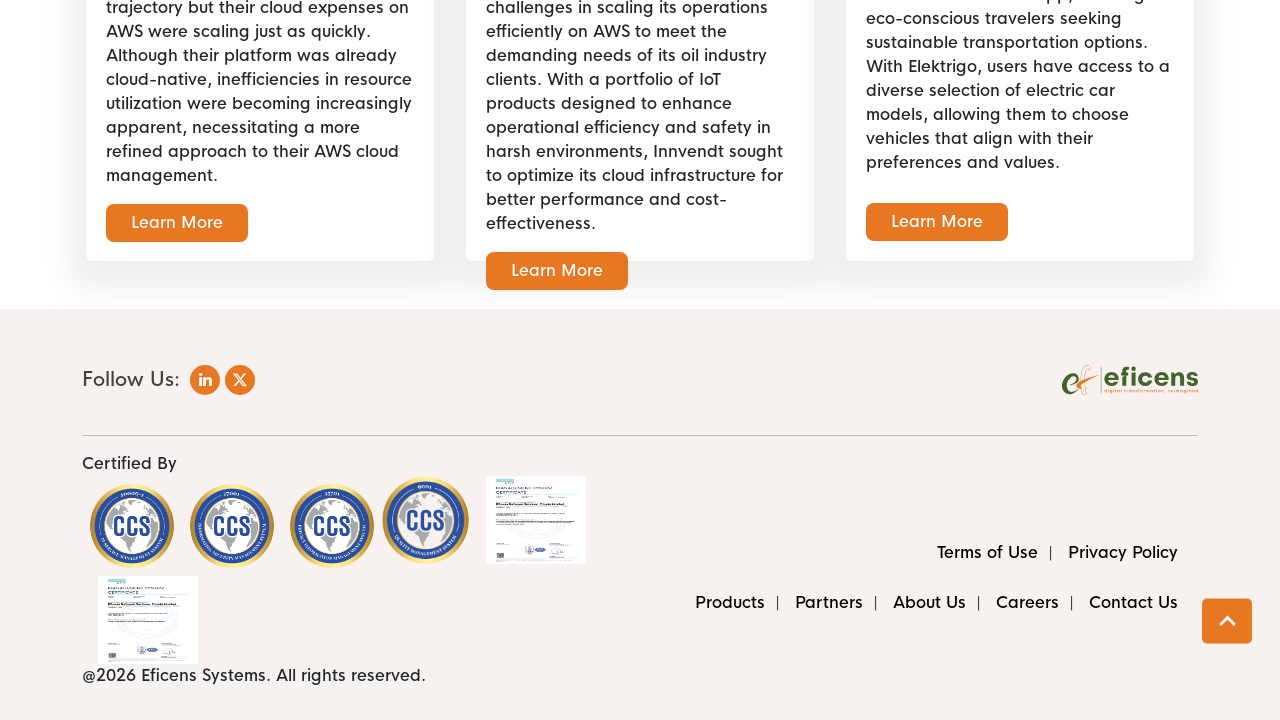